Verifies UI elements on the NextBaseCRM login page including the "Remember me" checkbox label text, "Forgot password" link text, and the href attribute of the forgot password link.

Starting URL: https://login1.nextbasecrm.com/

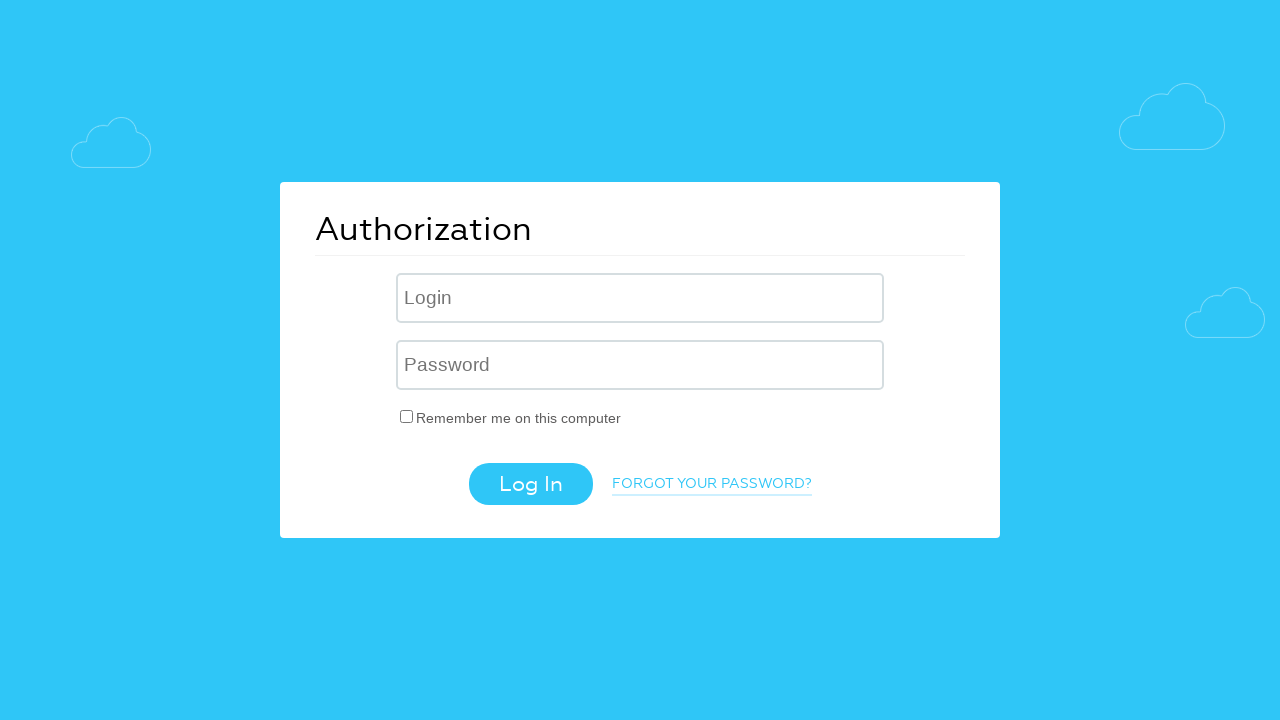

Waited for 'Remember me' checkbox label to load
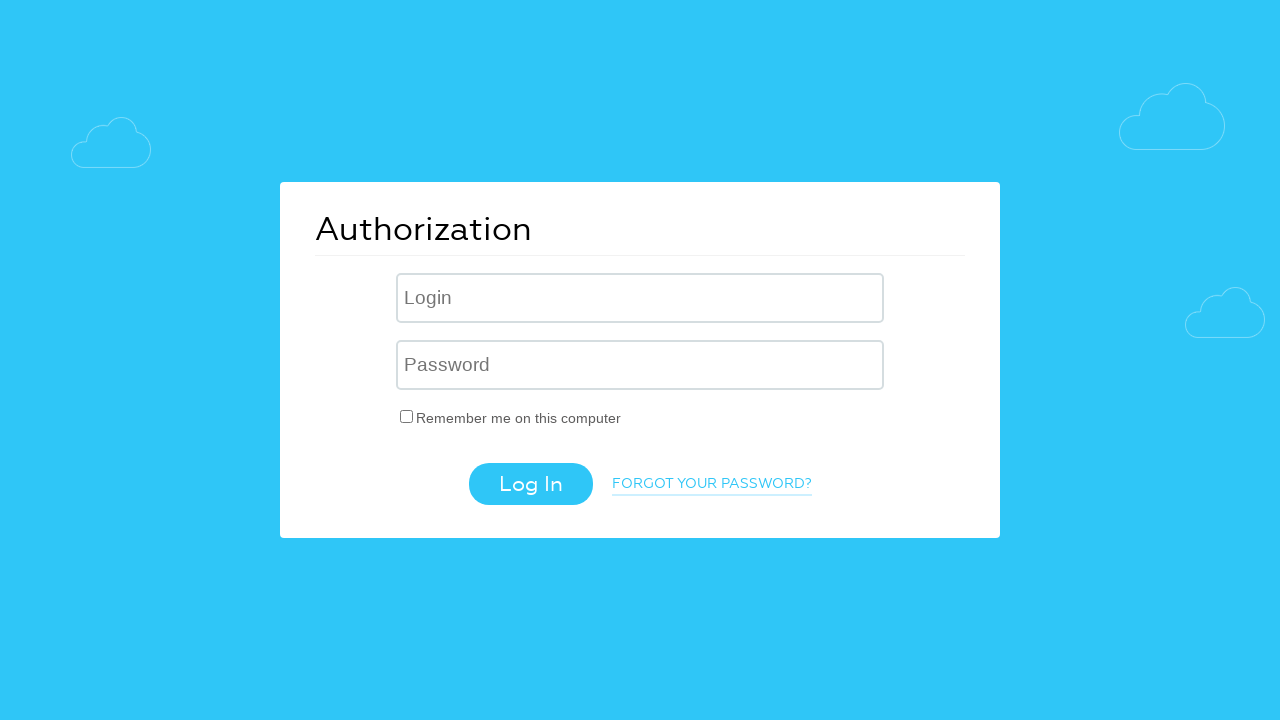

Located 'Remember me' checkbox label element
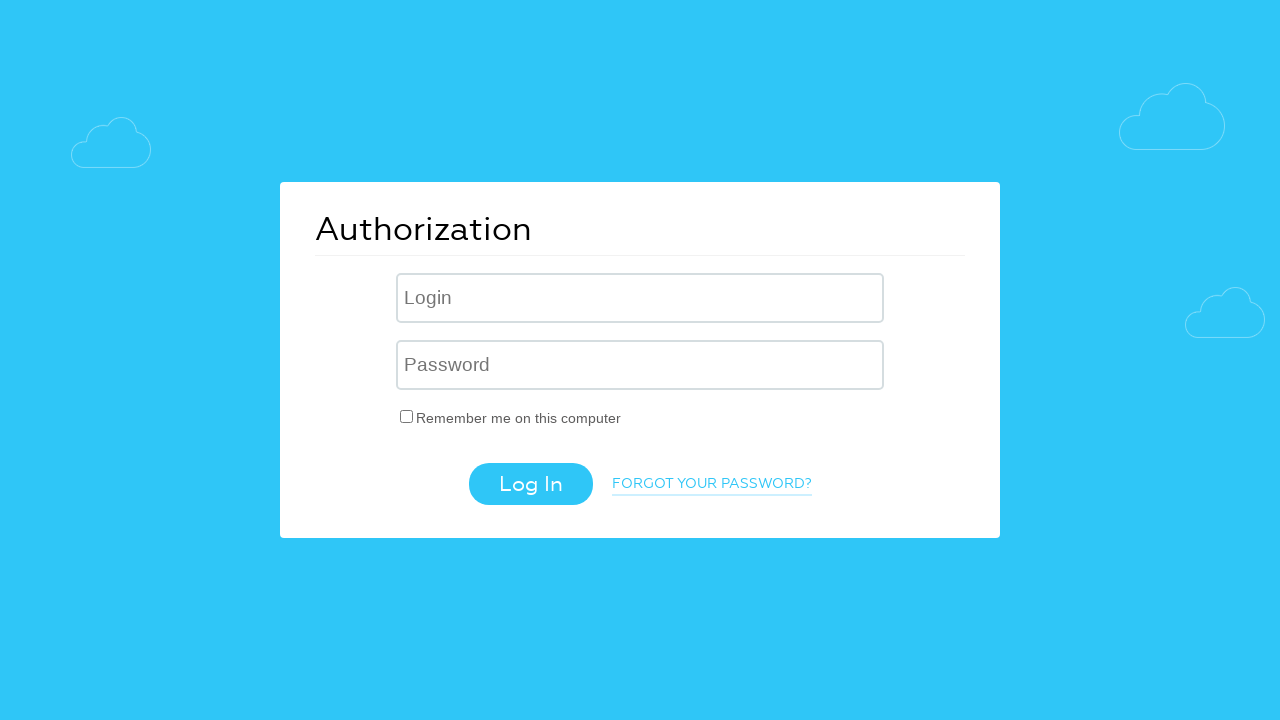

Retrieved text content from 'Remember me' label
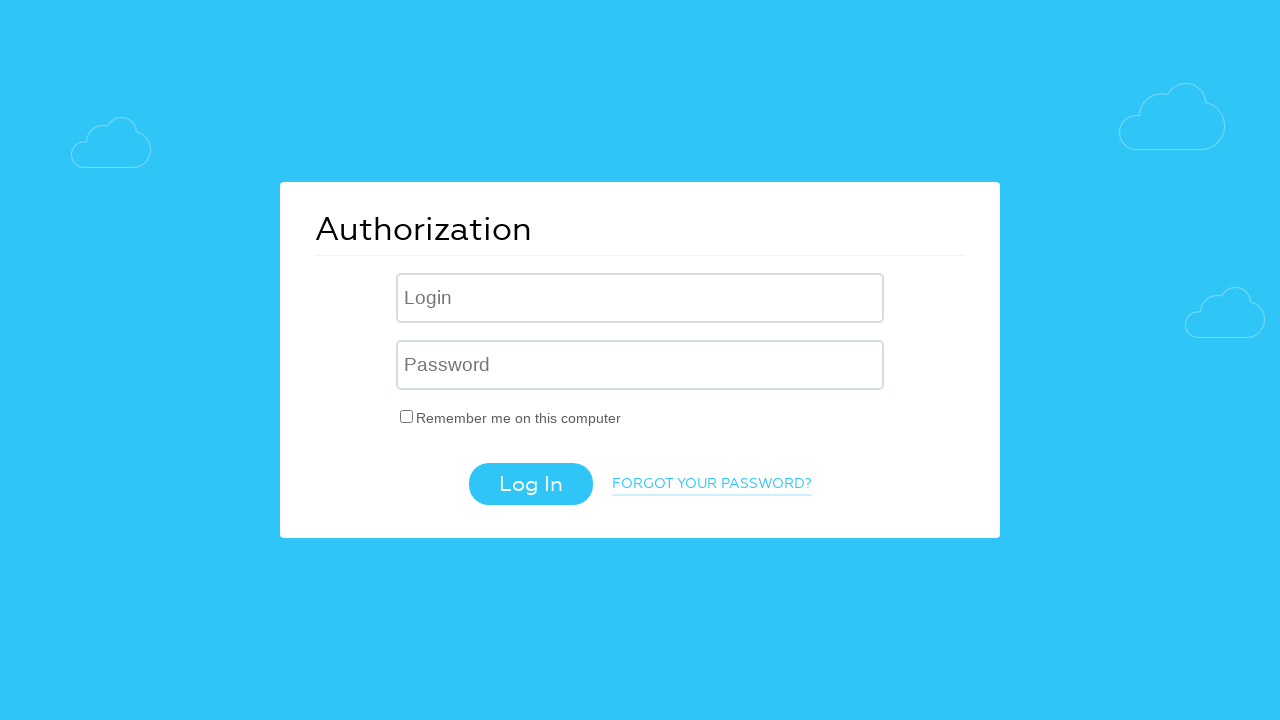

Verified 'Remember me' label text matches expected value
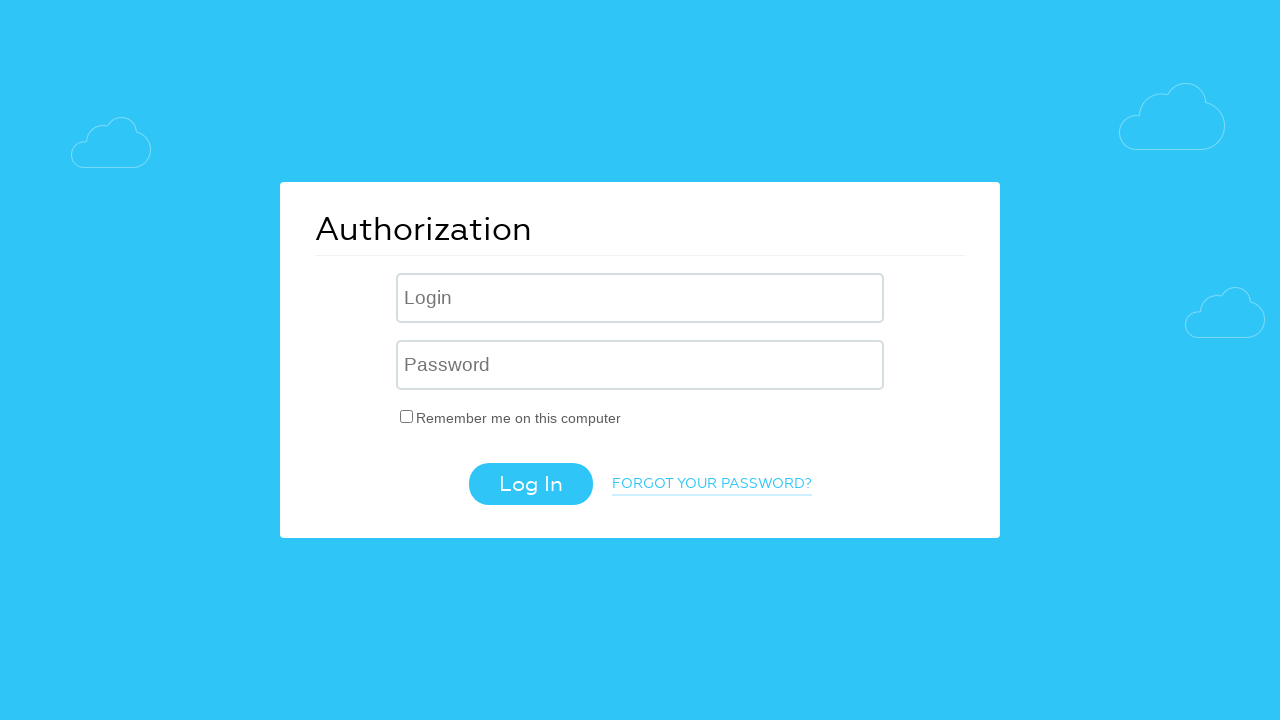

Located 'Forgot password' link element
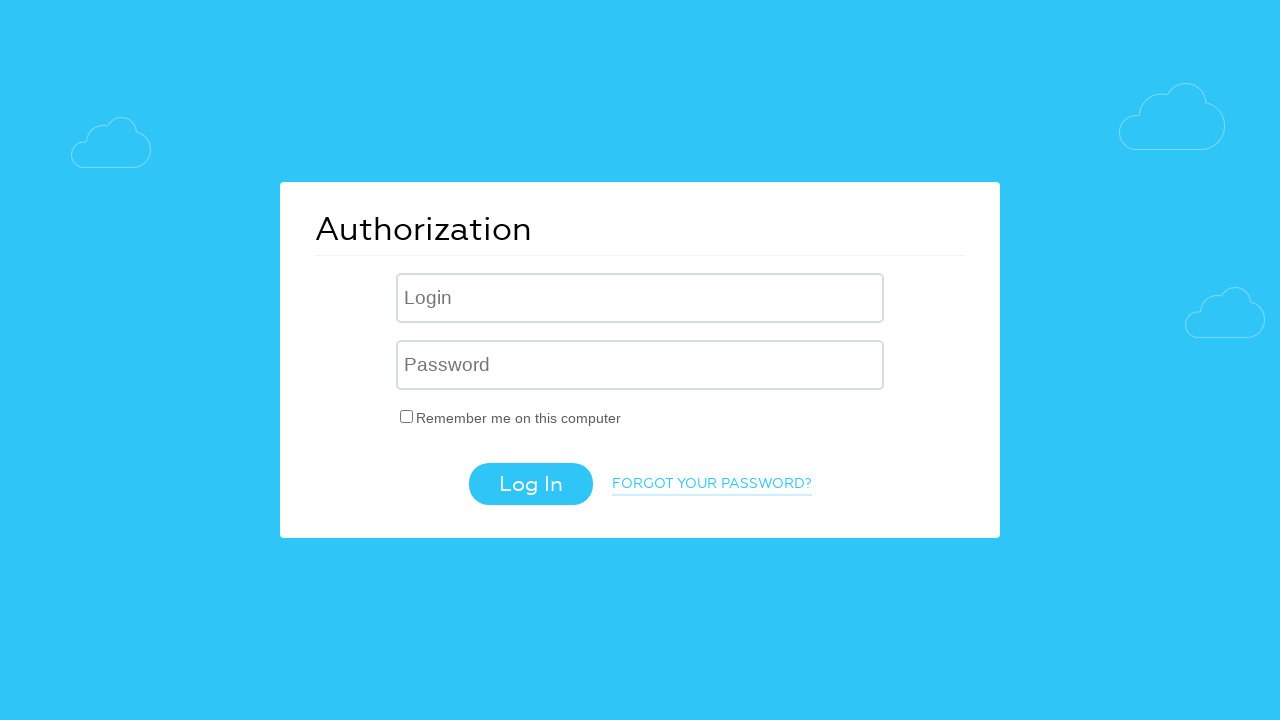

Retrieved text content from 'Forgot password' link
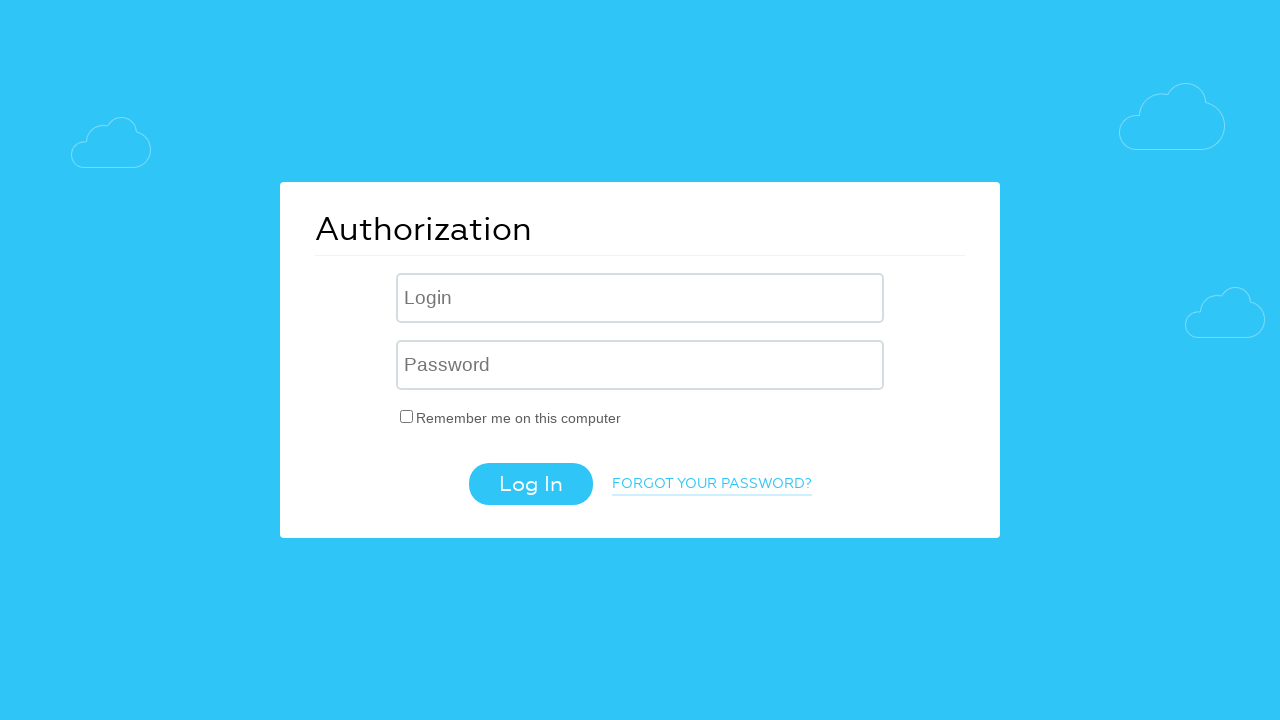

Verified 'Forgot password' link text matches expected value
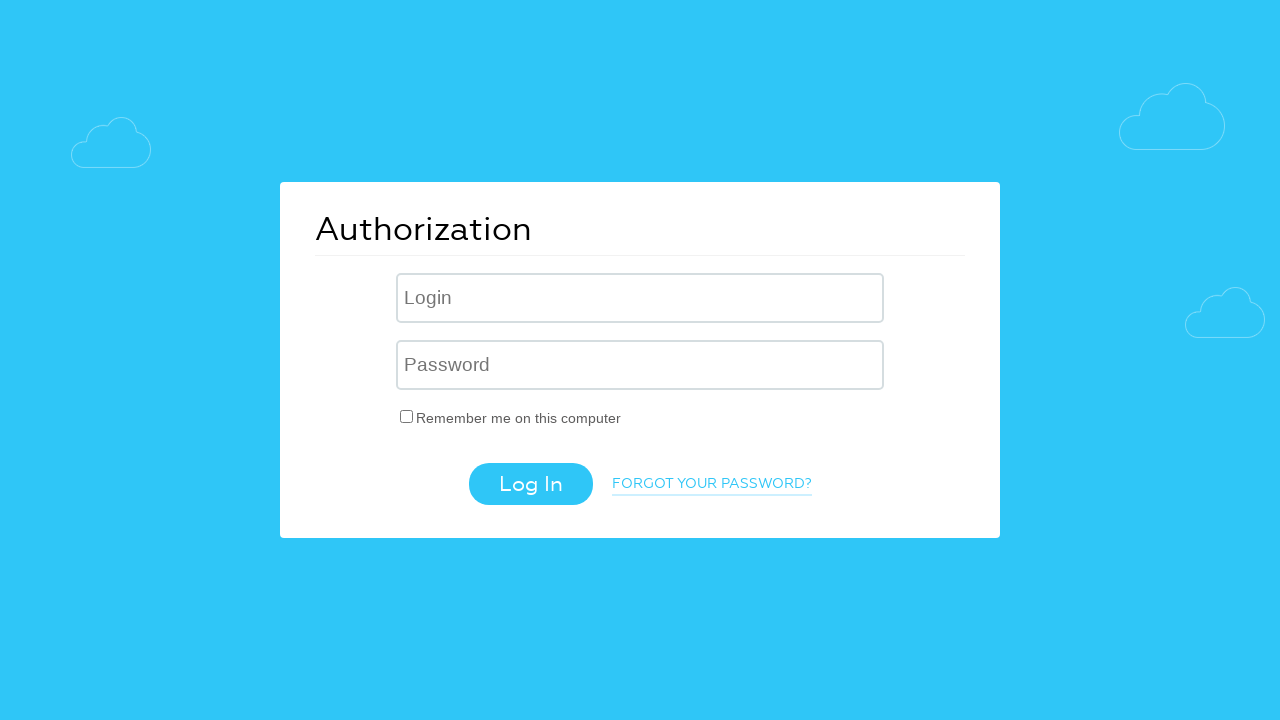

Retrieved href attribute from 'Forgot password' link
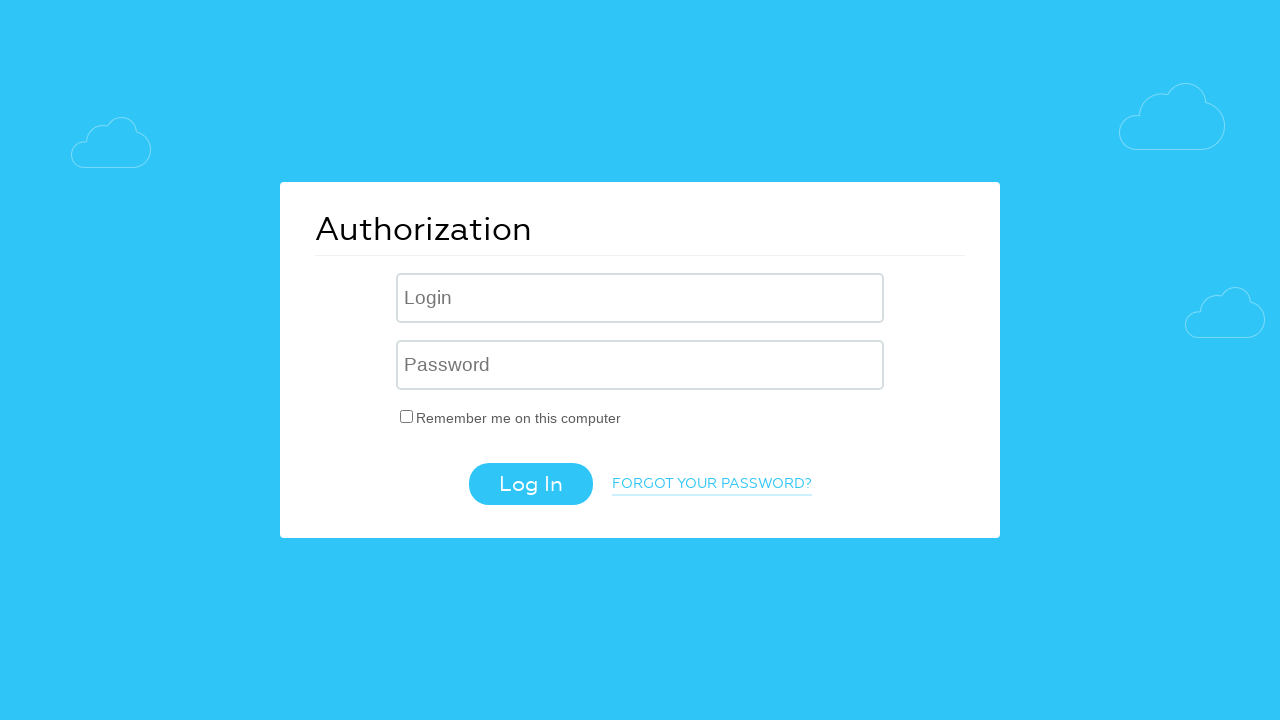

Verified href attribute contains expected query parameter 'forgot_password=yes'
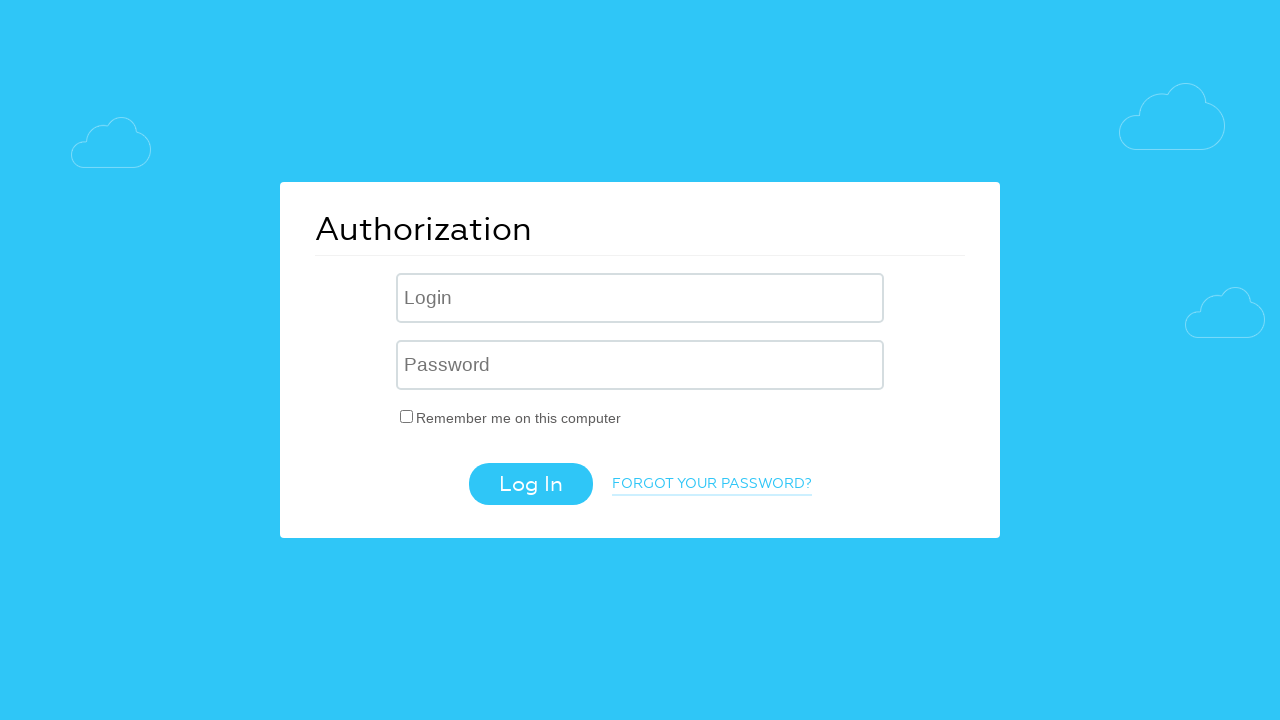

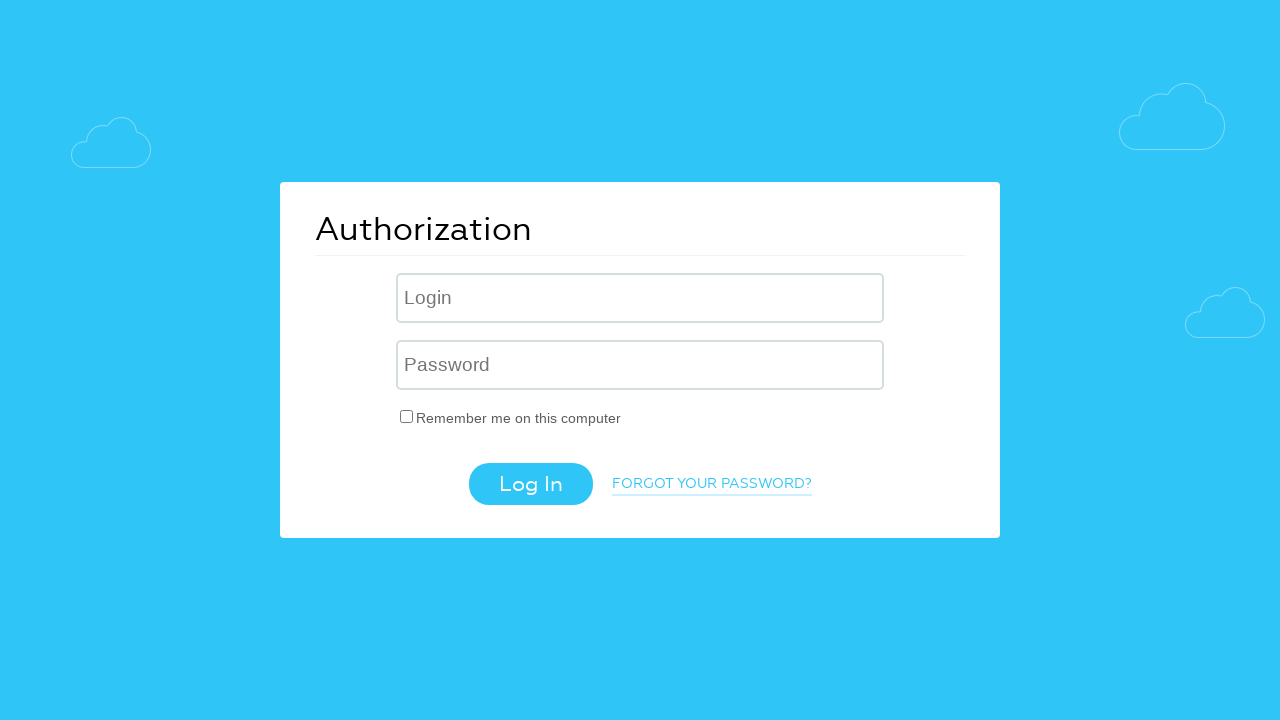